Tests JavaScript alert, confirm, and prompt dialog interactions by clicking run buttons and handling different types of popup dialogs

Starting URL: https://javascript.info/alert-prompt-confirm

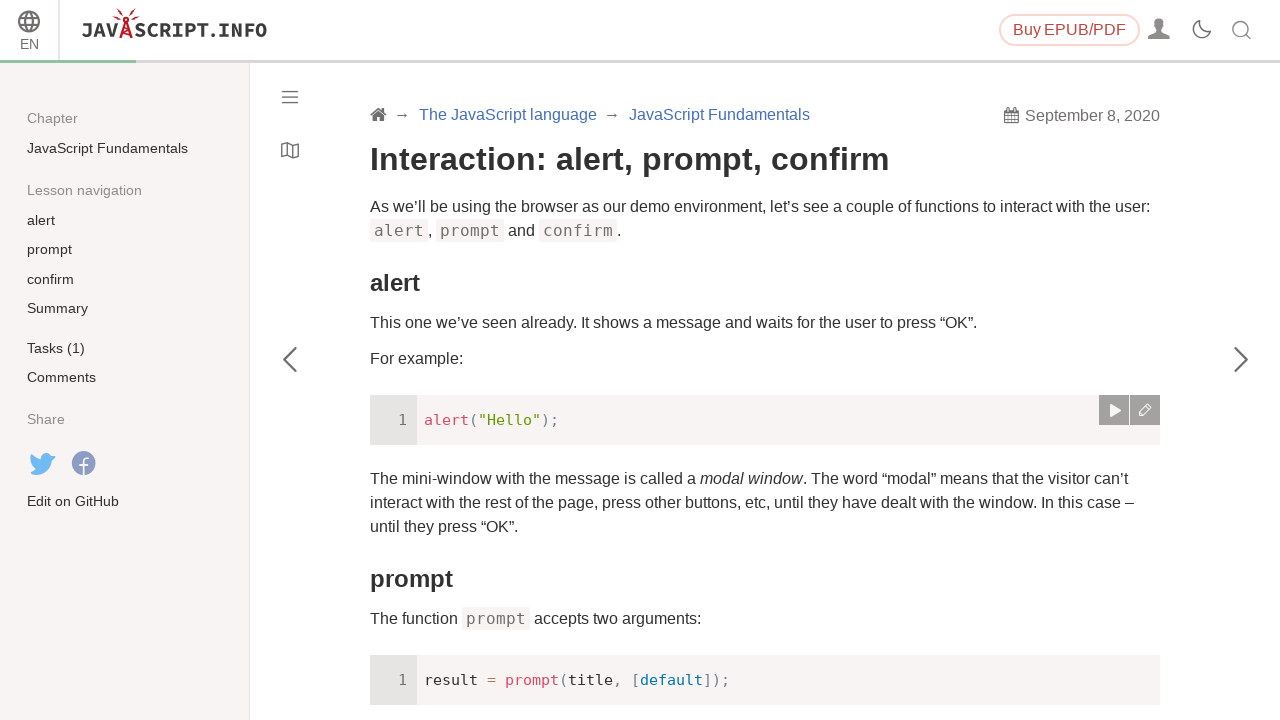

Located alert run button
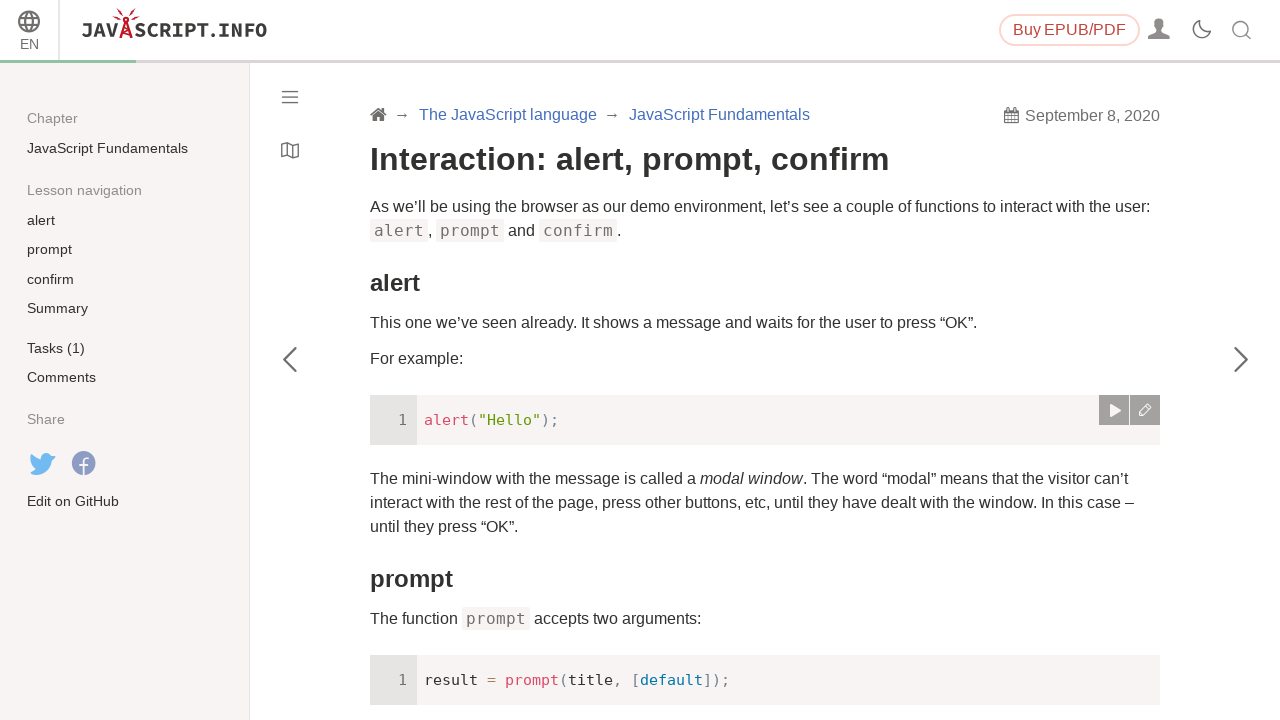

Clicked alert run button to trigger first alert at (1114, 410) on xpath=(//a[@data-action='run'])[1]
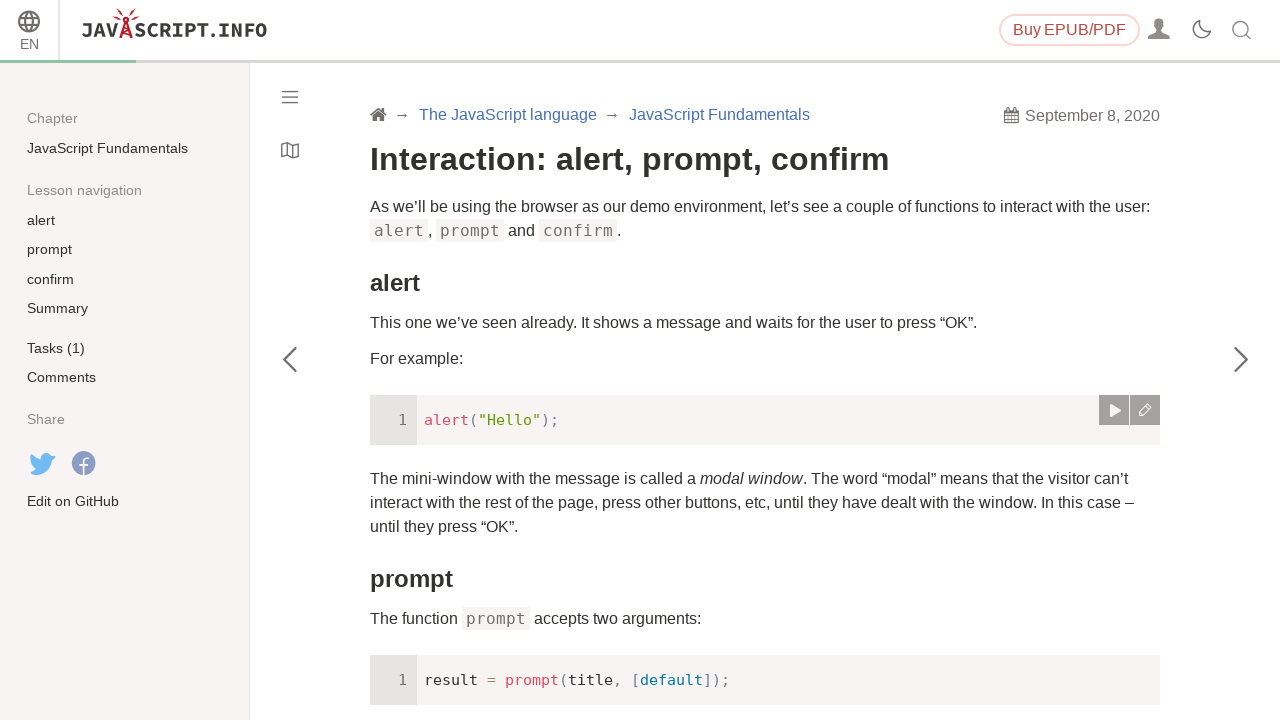

Set up dialog handler to accept first alert
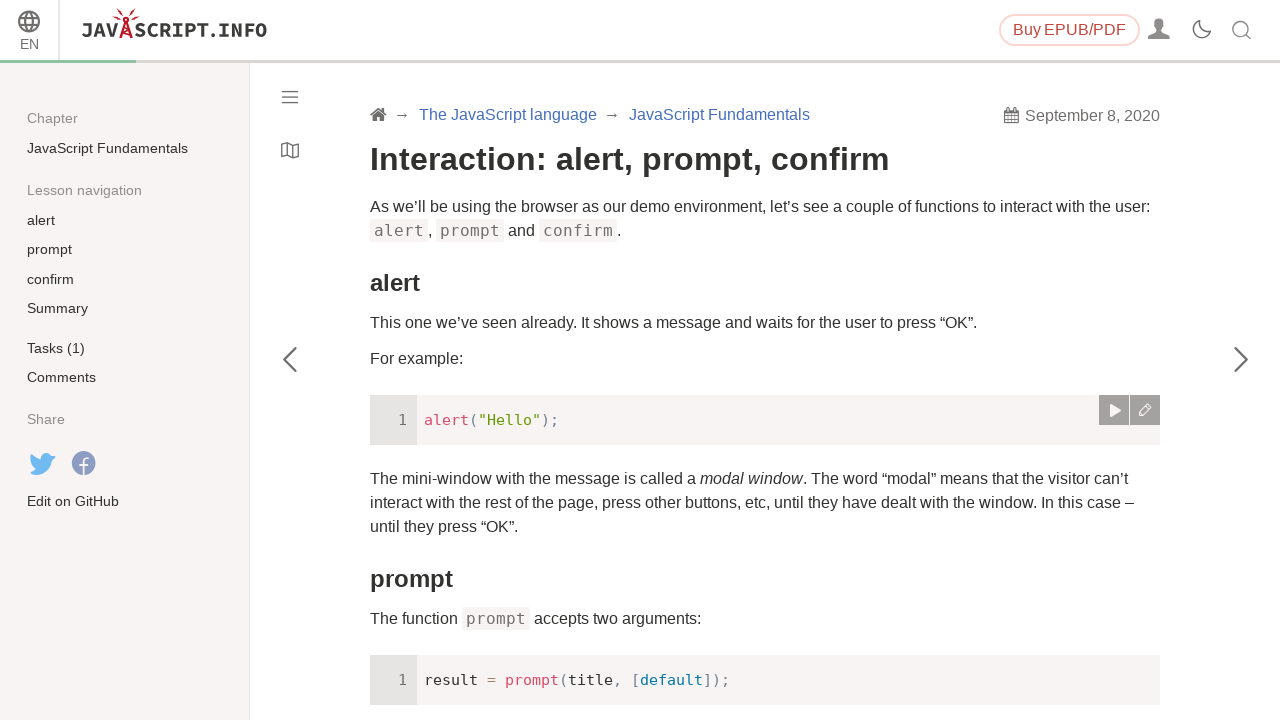

Clicked alert run button to trigger second alert at (1114, 410) on xpath=(//a[@data-action='run'])[1]
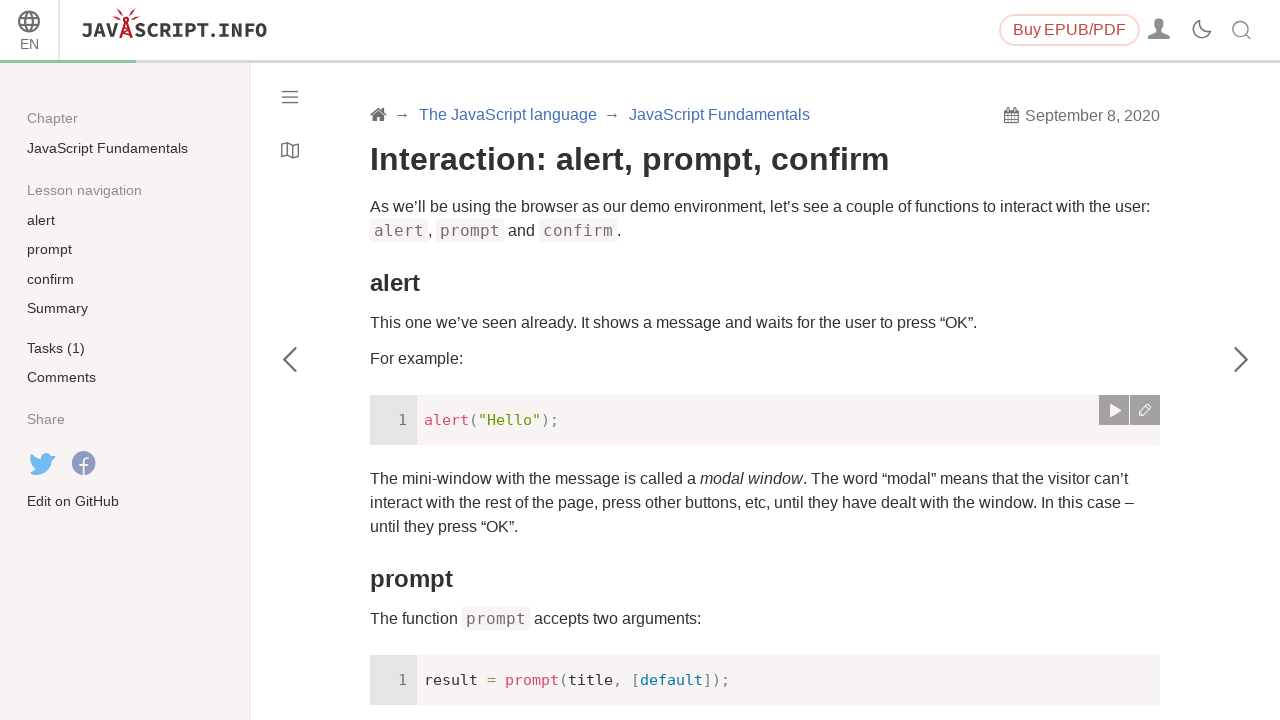

Second alert accepted by existing handler
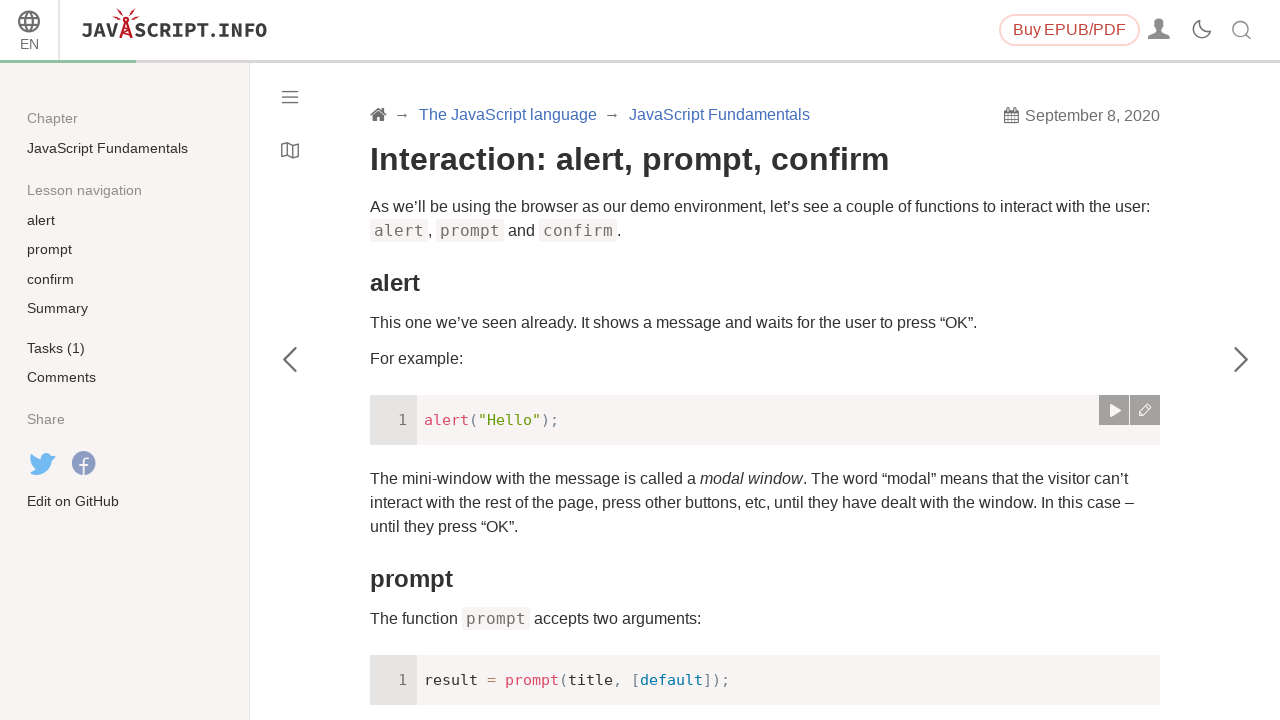

Located confirm run button
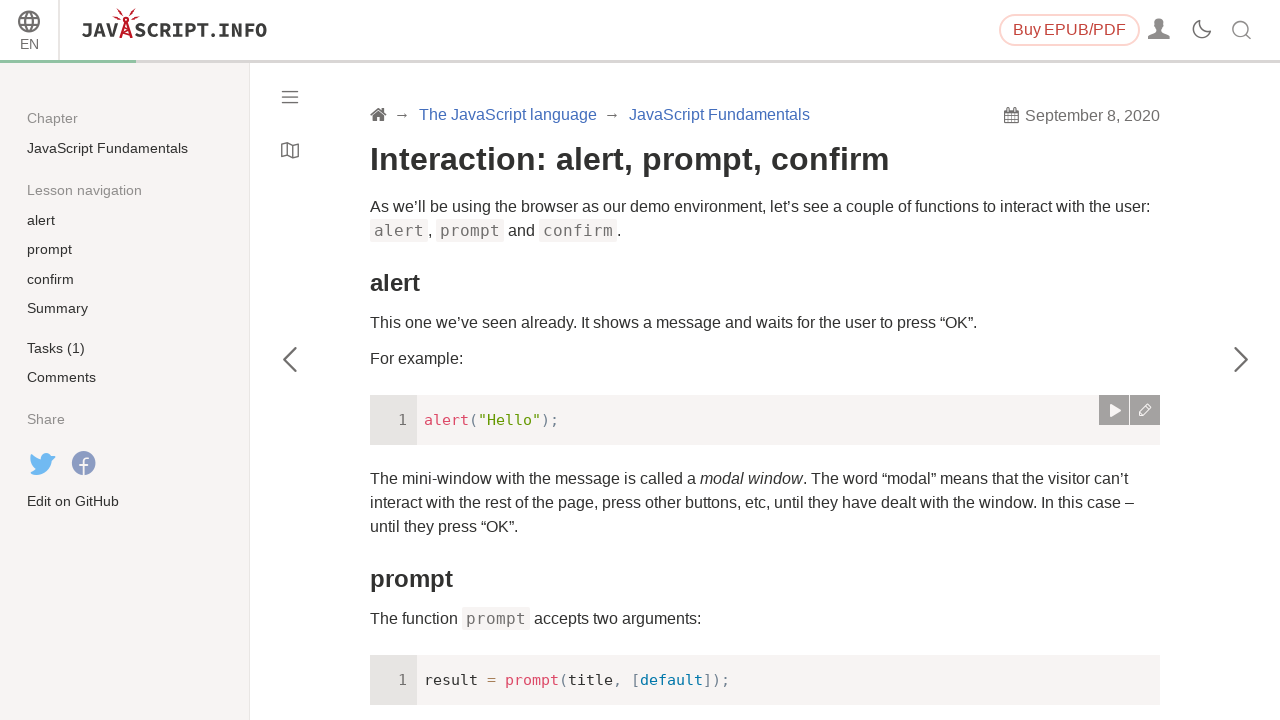

Clicked confirm run button to trigger confirm dialog at (1114, 360) on xpath=(//a[@data-action='run'])[5]
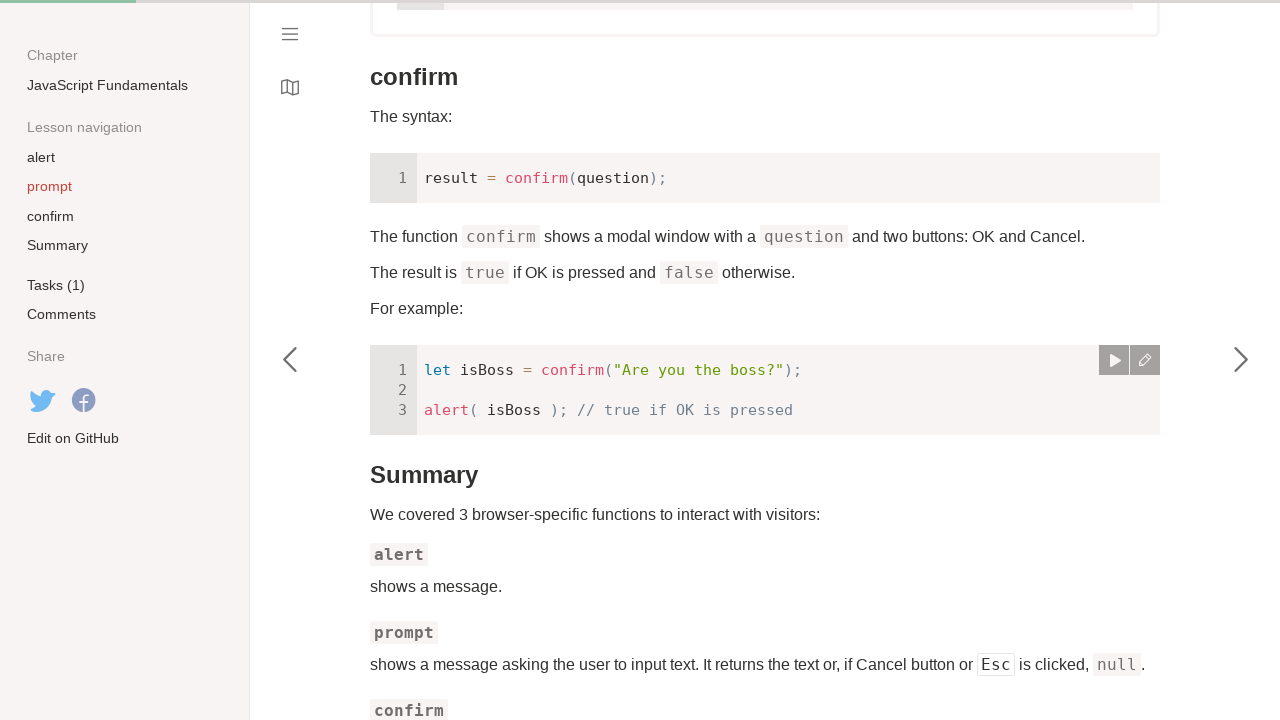

Set up dialog handler to dismiss first confirm dialog
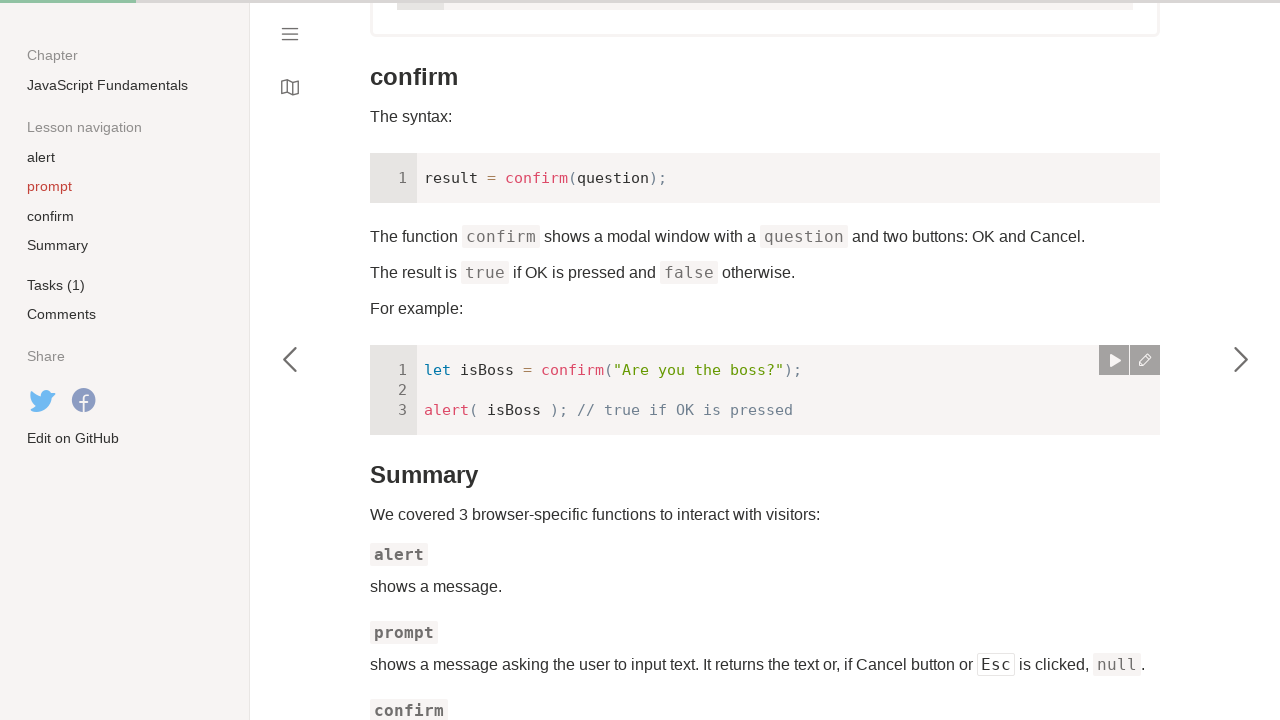

Set up dialog handler to accept next confirm dialog
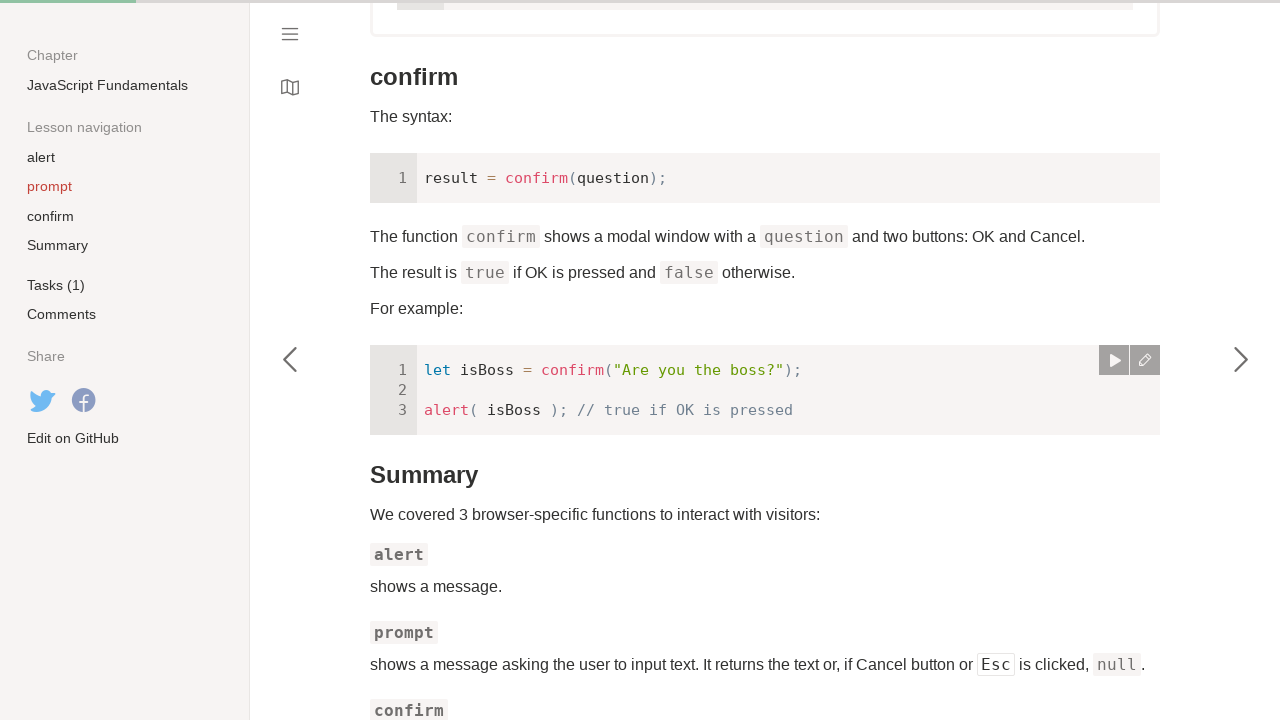

Located prompt run button
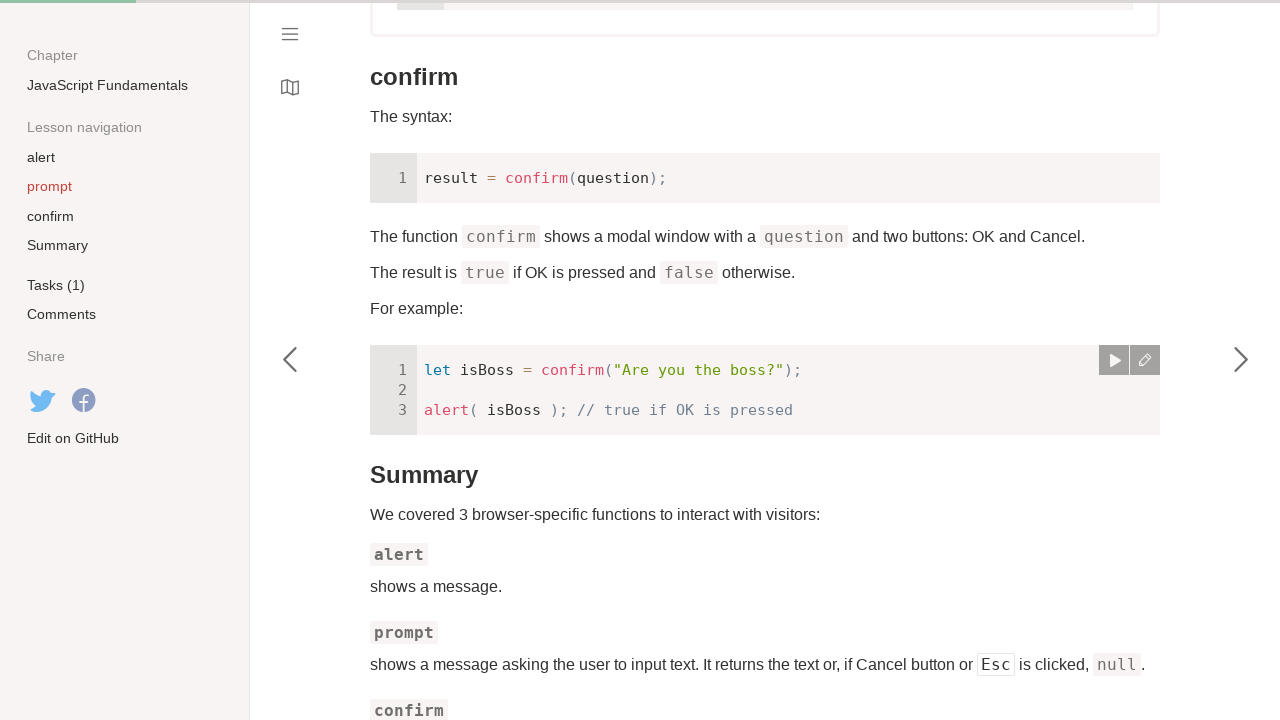

Clicked prompt run button to trigger prompt dialog at (1114, 360) on xpath=(//a[@data-action='run'])[2]
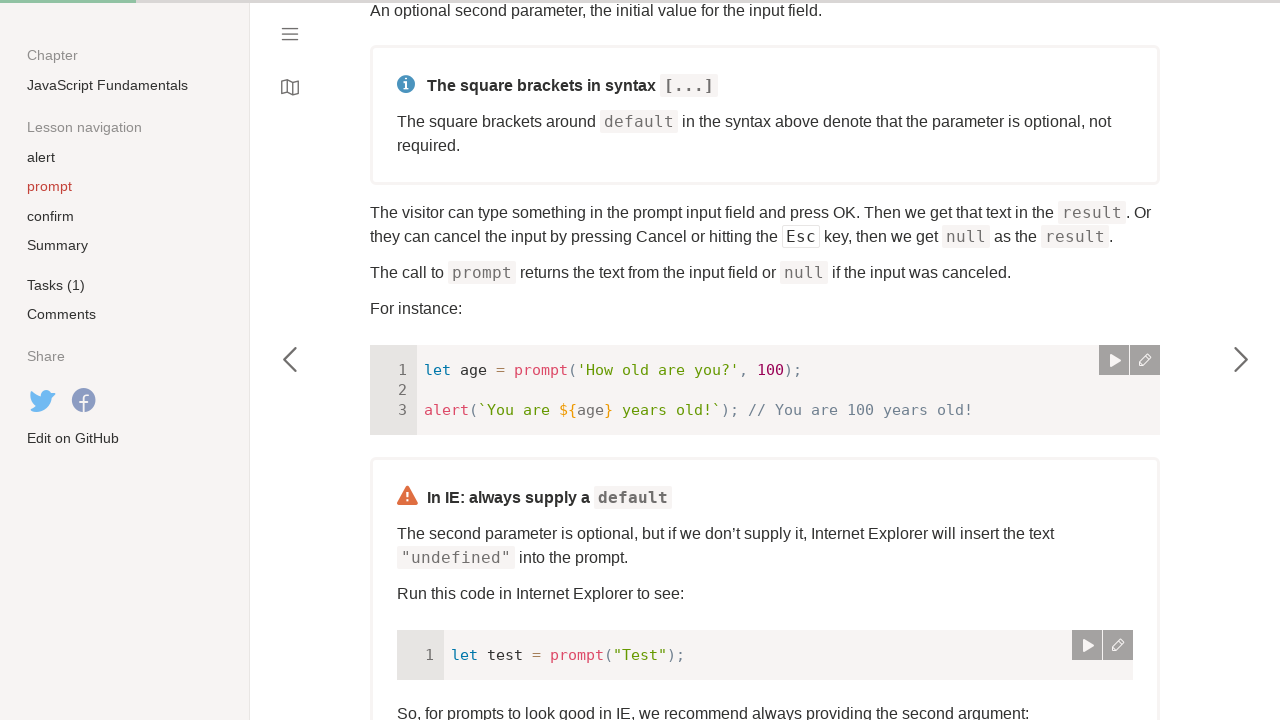

Set up dialog handler to accept prompt with value '17'
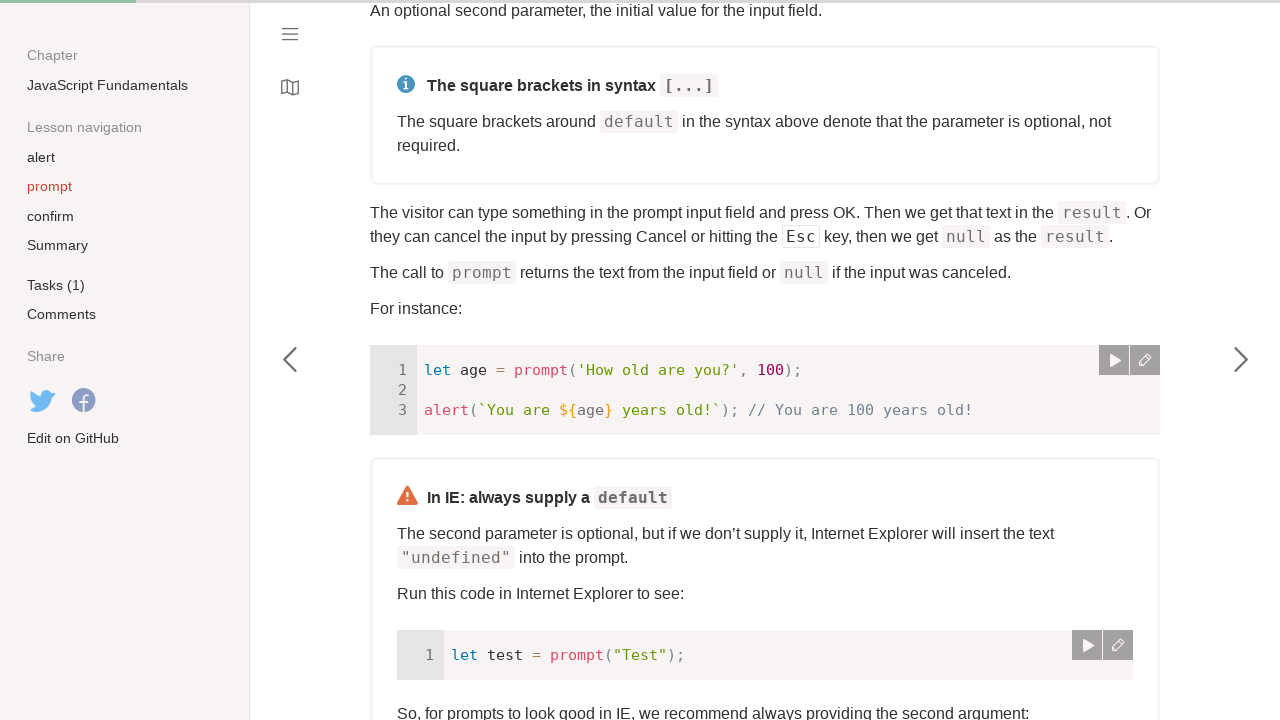

Set up dialog handler to accept next prompt
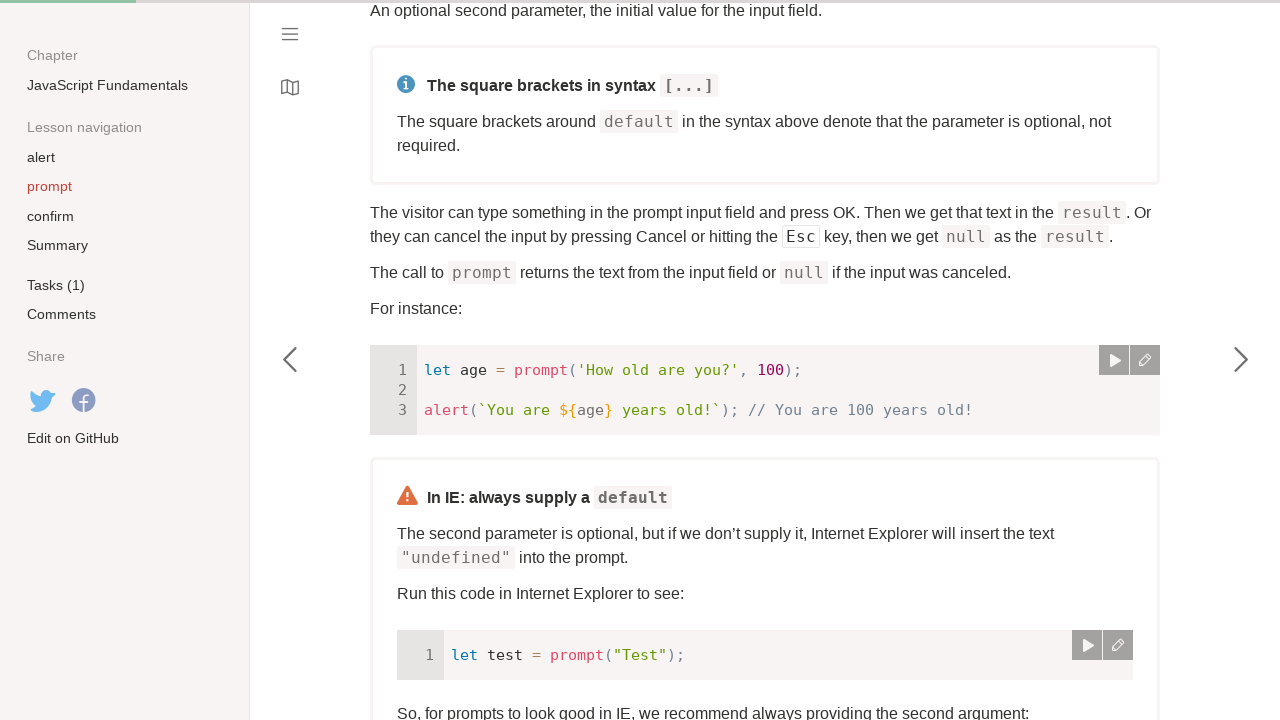

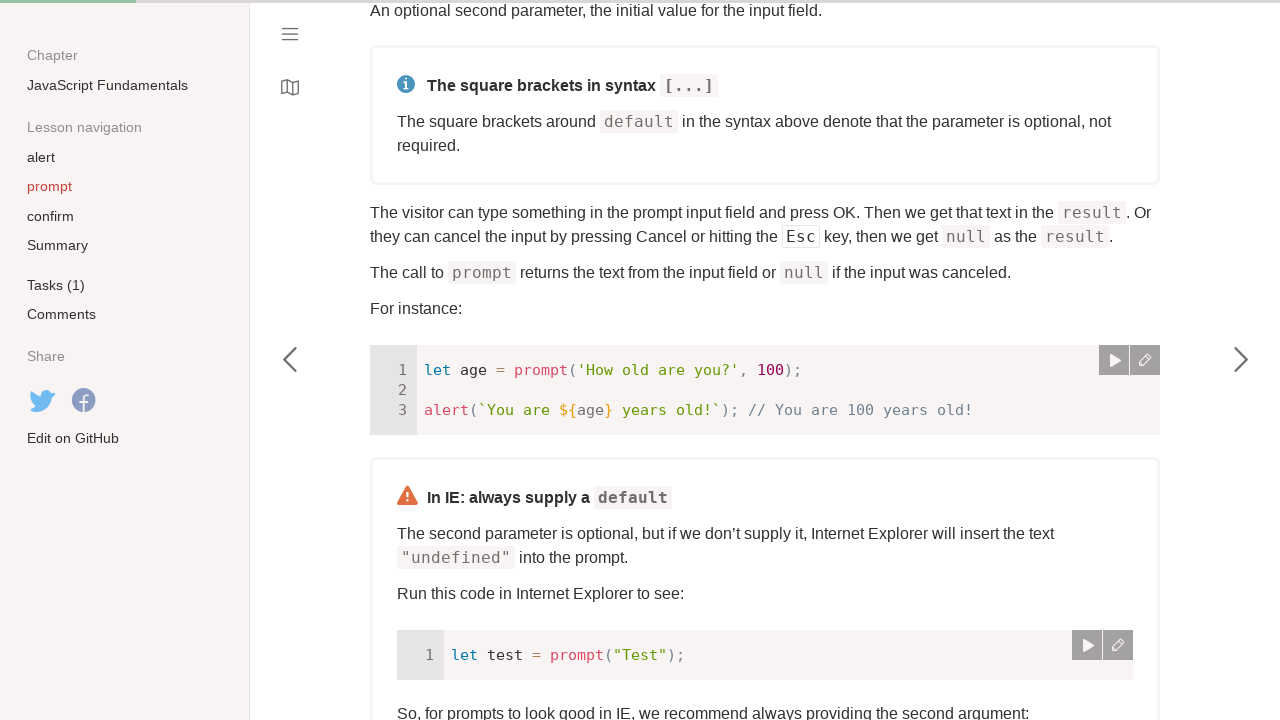